Tests dynamic loading functionality by clicking on example 2 link, starting the loading process, and verifying "Hello World!" text appears in h4 element

Starting URL: http://the-internet.herokuapp.com/dynamic_loading

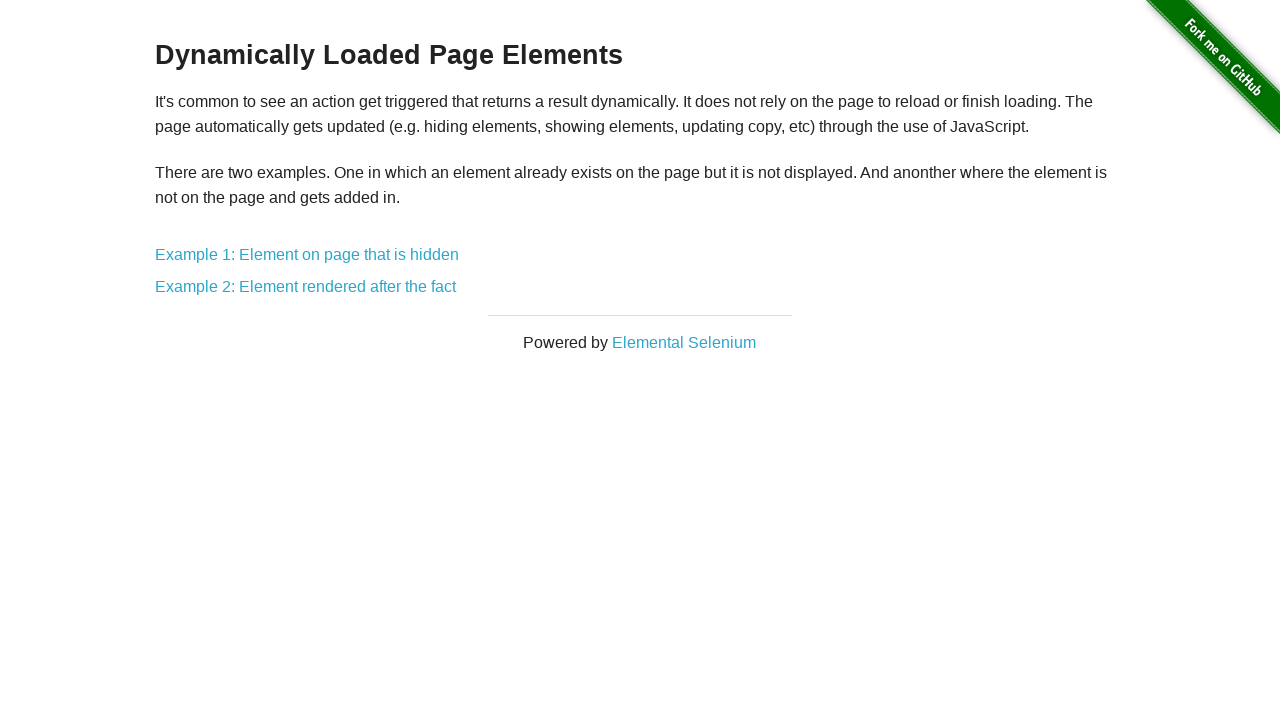

Clicked on Example 2 link to navigate to dynamic loading test at (306, 287) on #content > div > a:nth-child(8)
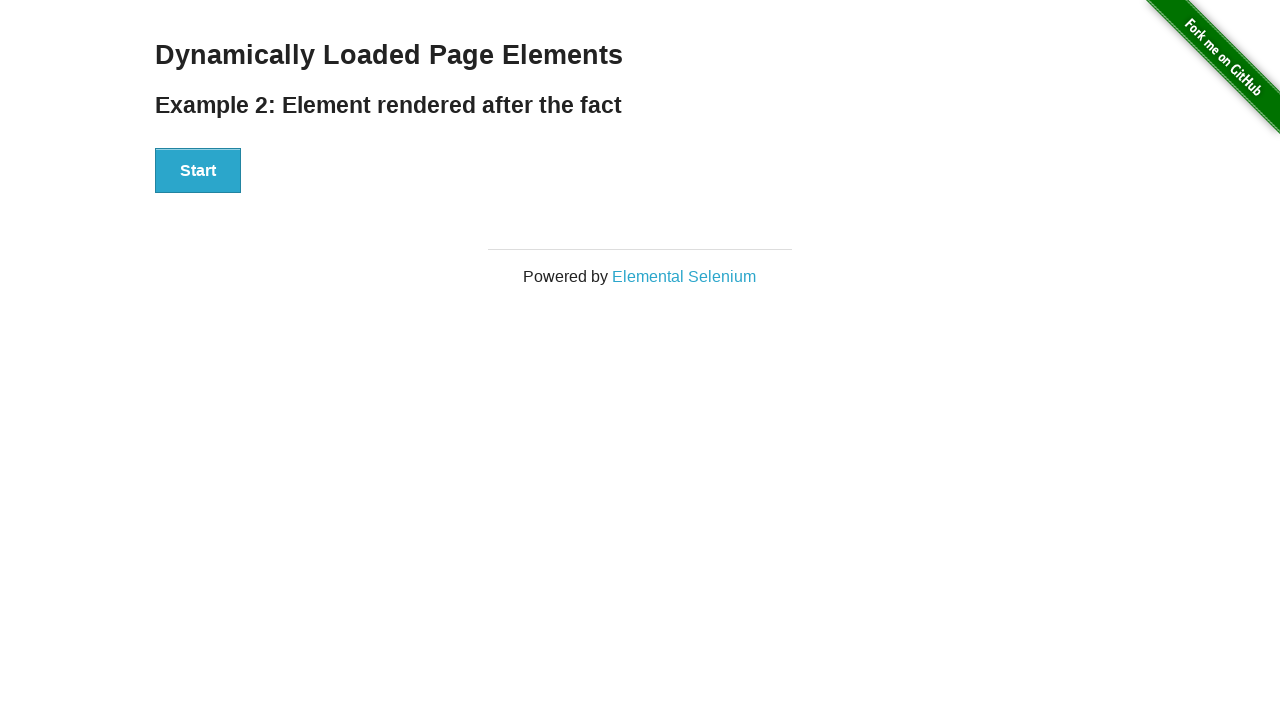

Clicked Start button to initiate dynamic loading process at (198, 171) on #start > button
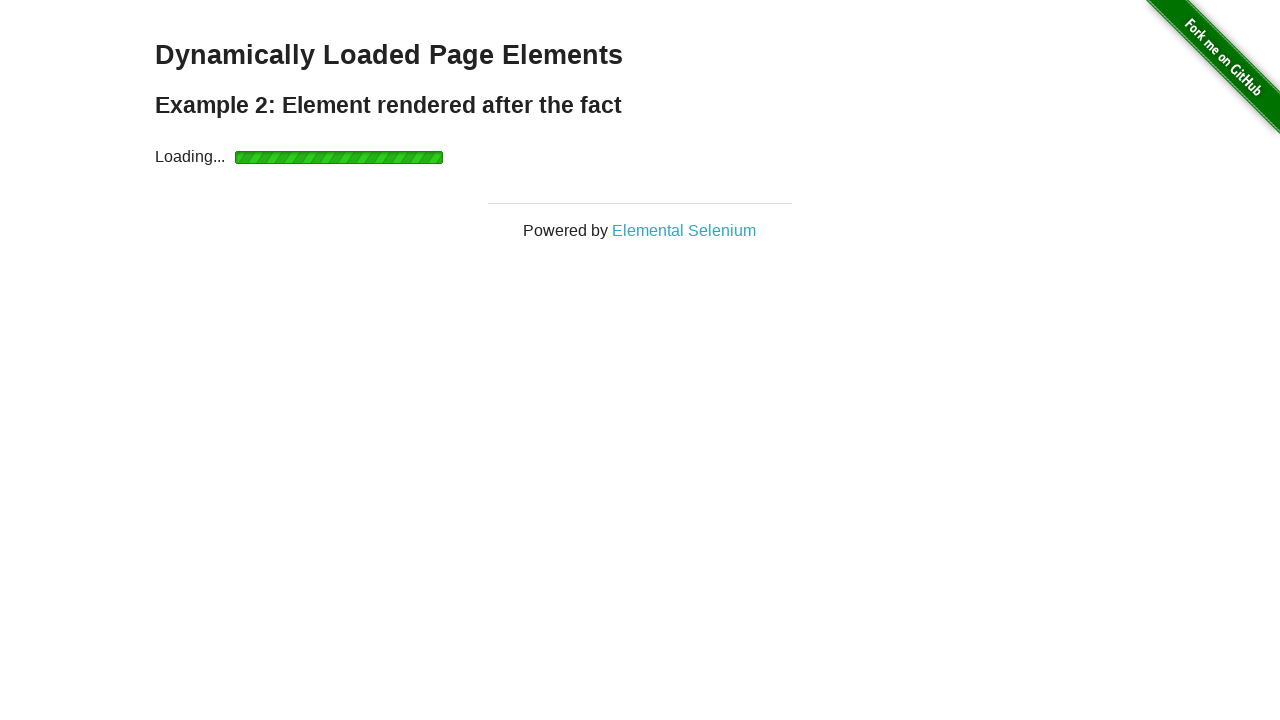

Waited for h4 element to appear in the finish section
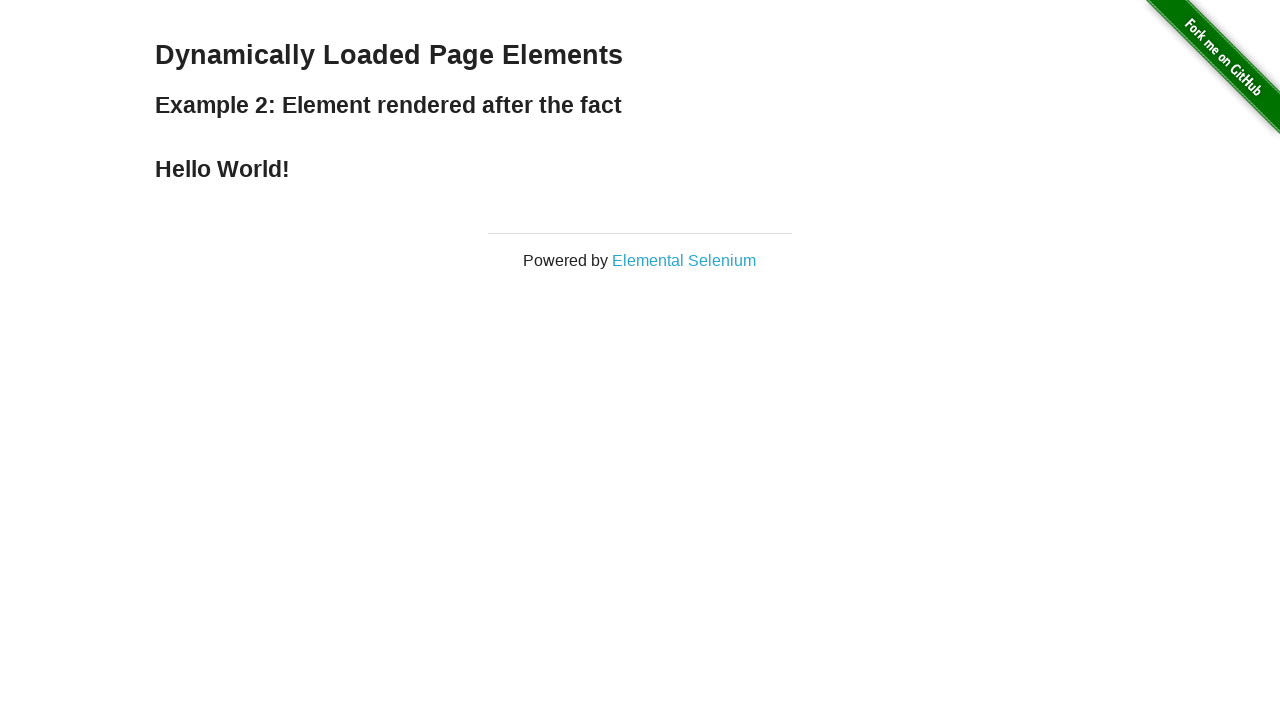

Verified 'Hello World!' text is present in h4 element
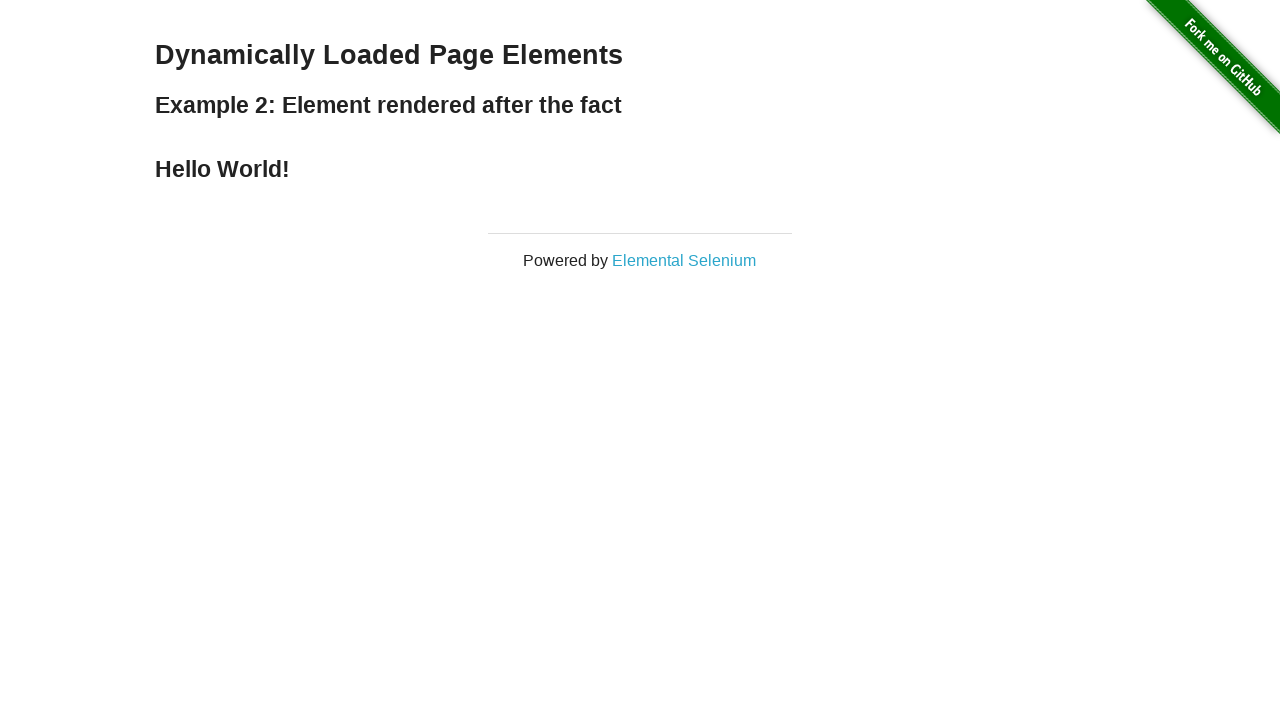

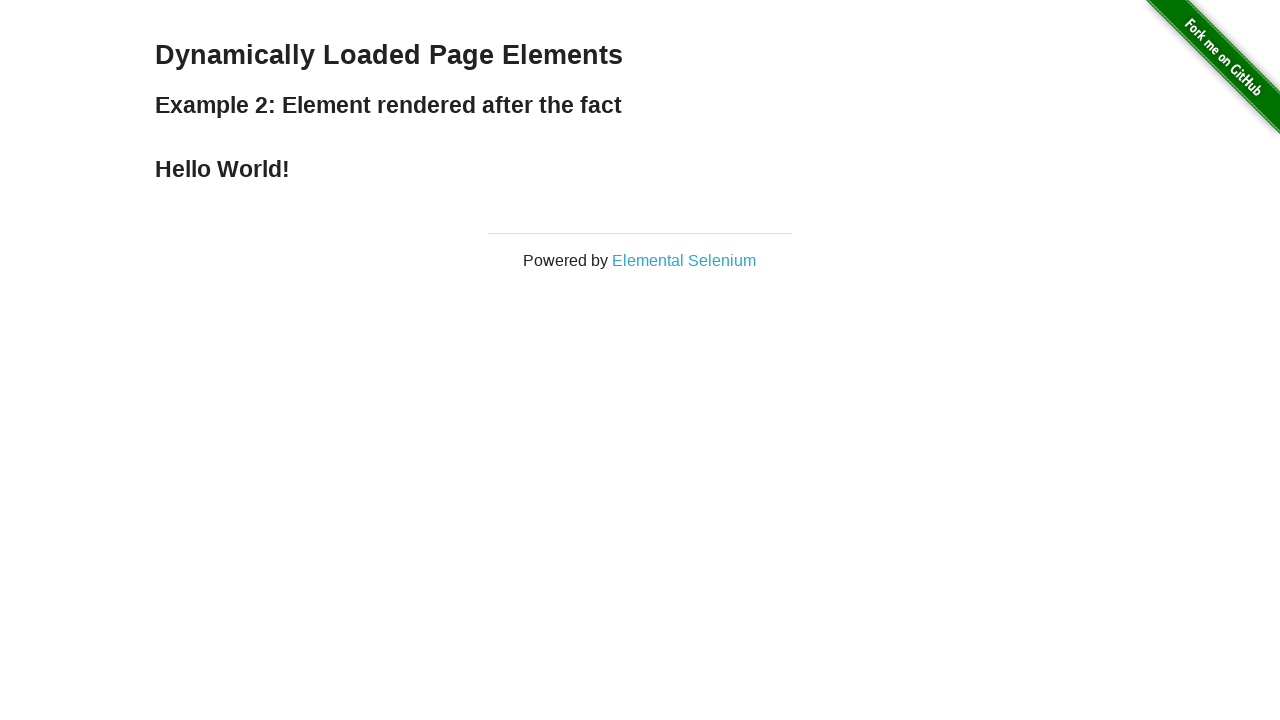